Tests dropdown selection using selectByValue method to select Option 2 from the dropdown

Starting URL: https://the-internet.herokuapp.com/dropdown

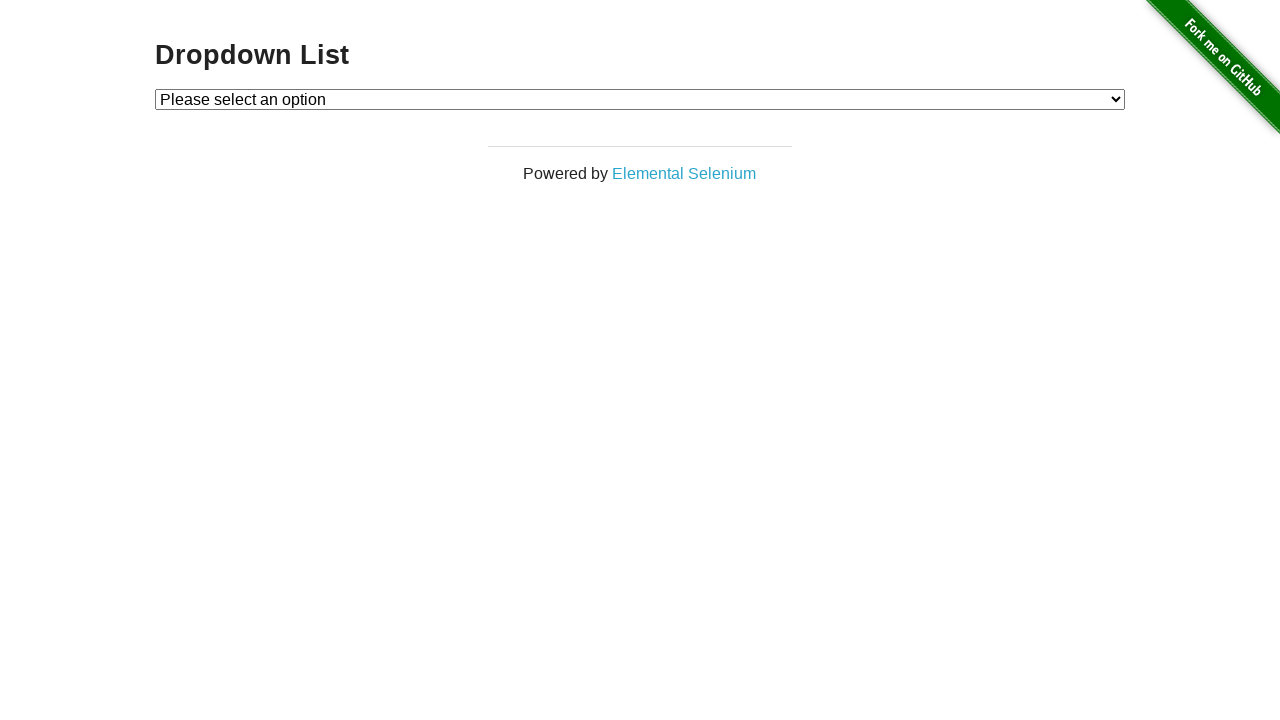

Navigated to dropdown page
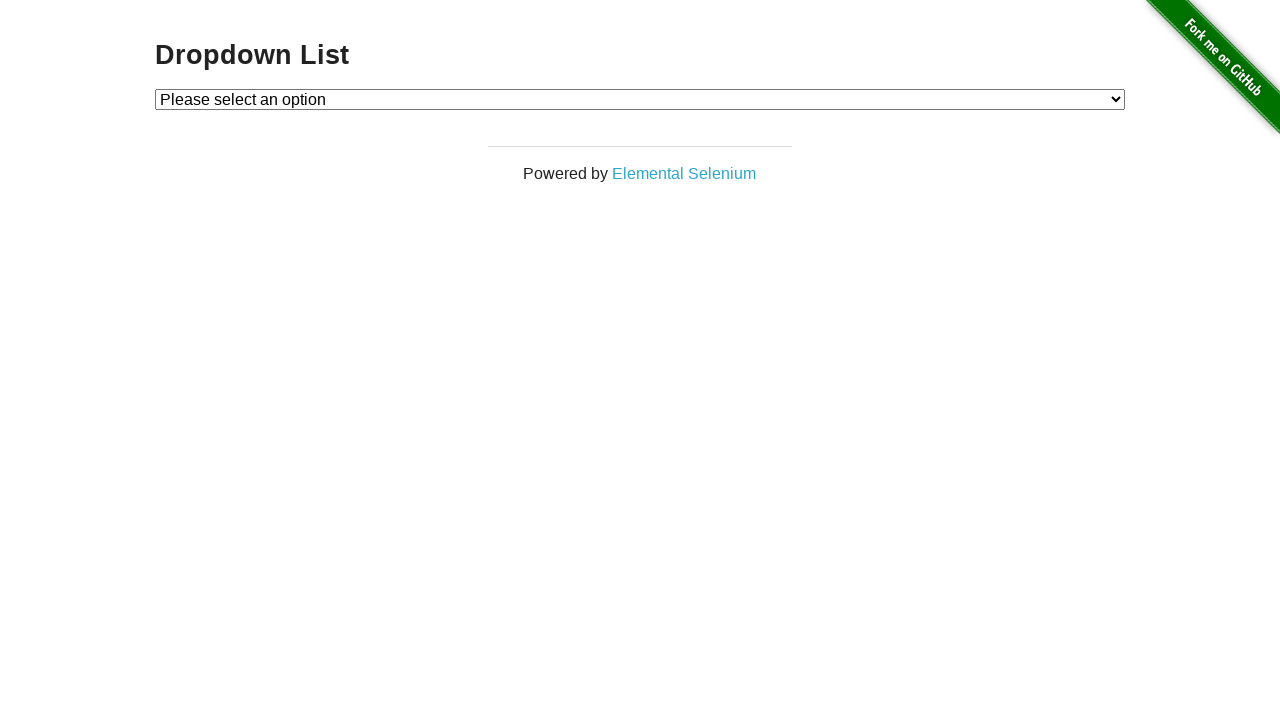

Selected Option 2 from dropdown using selectByValue method on #dropdown
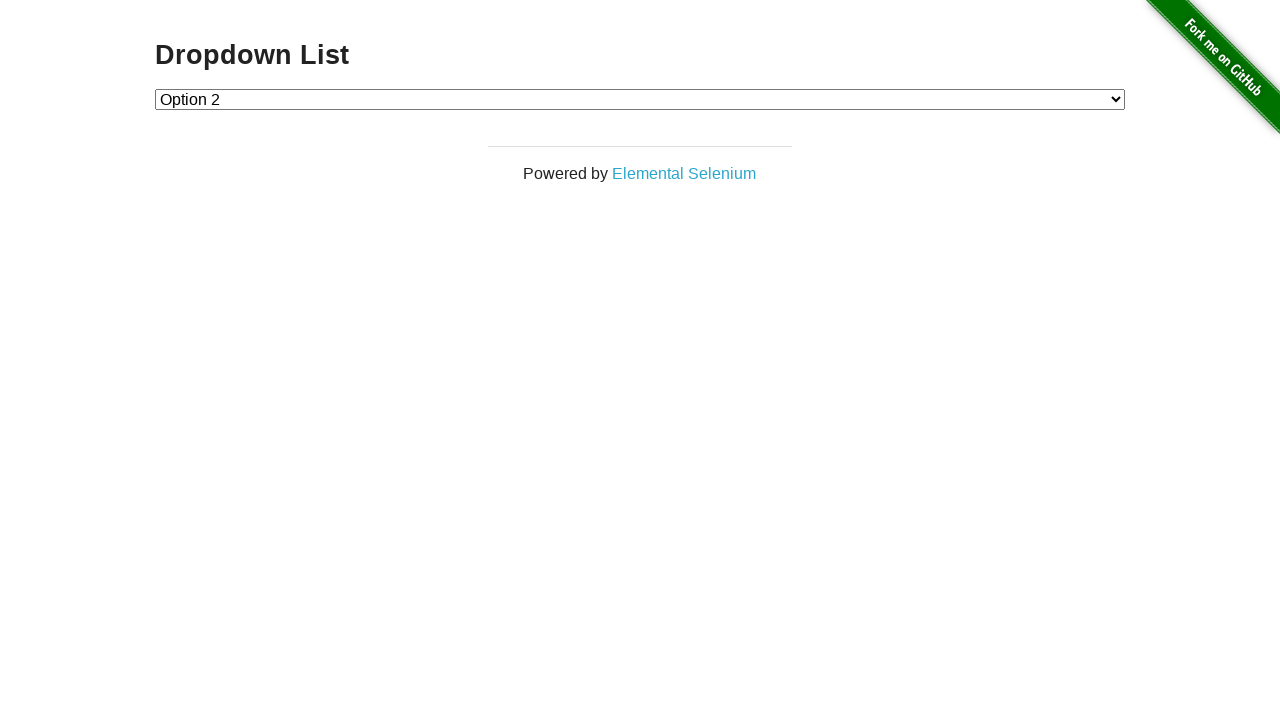

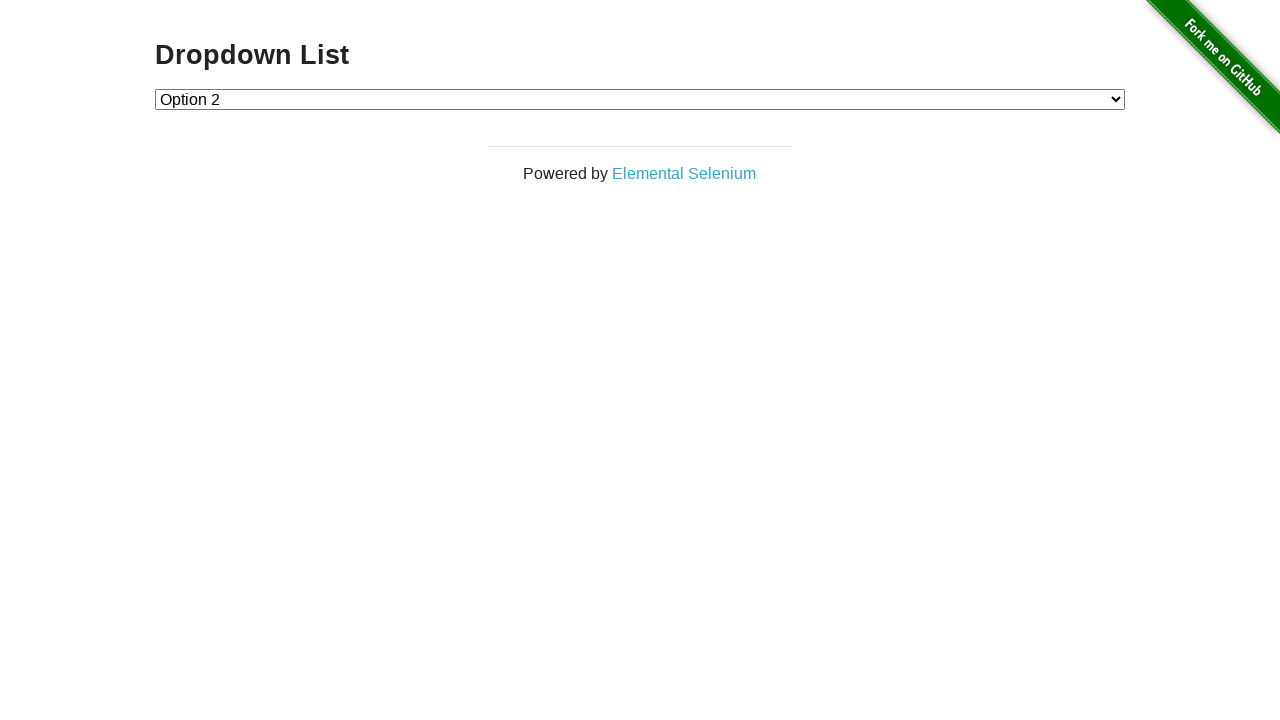